Tests the slider widget on DemoQA by dragging the slider handle to a new position and verifying the displayed value updates correctly

Starting URL: https://demoqa.com/slider

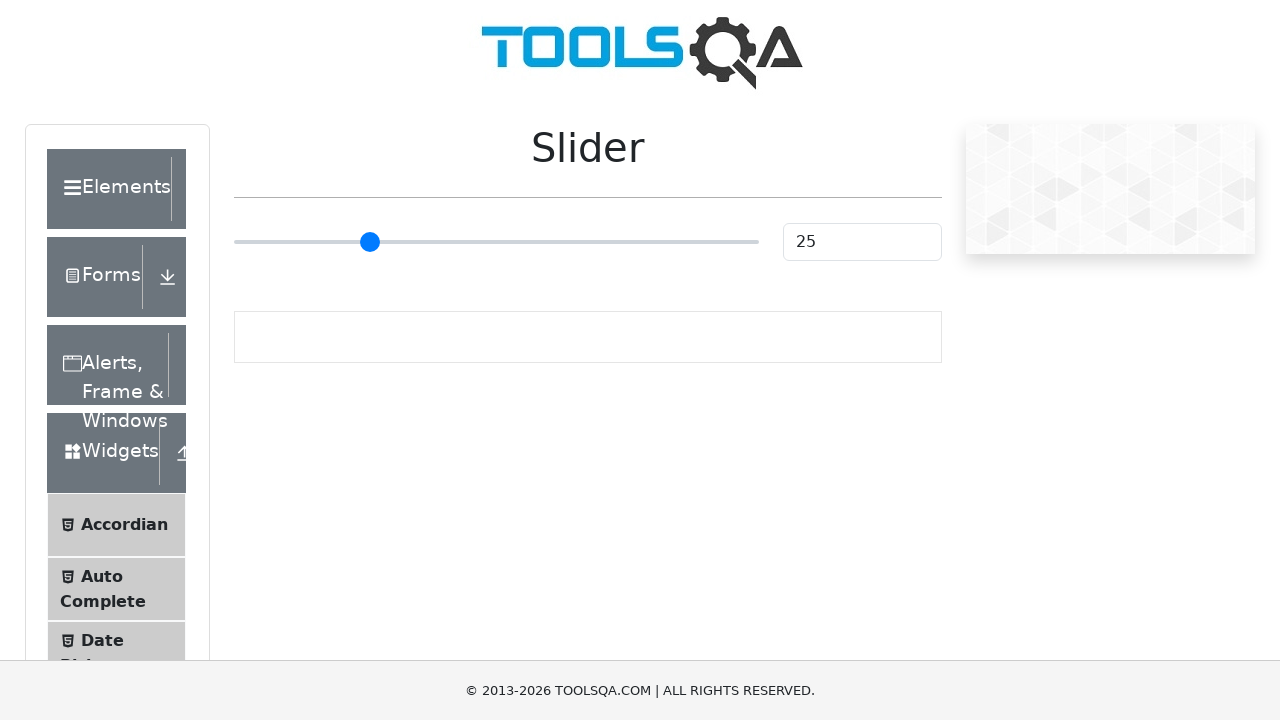

Waited for slider handle to be visible
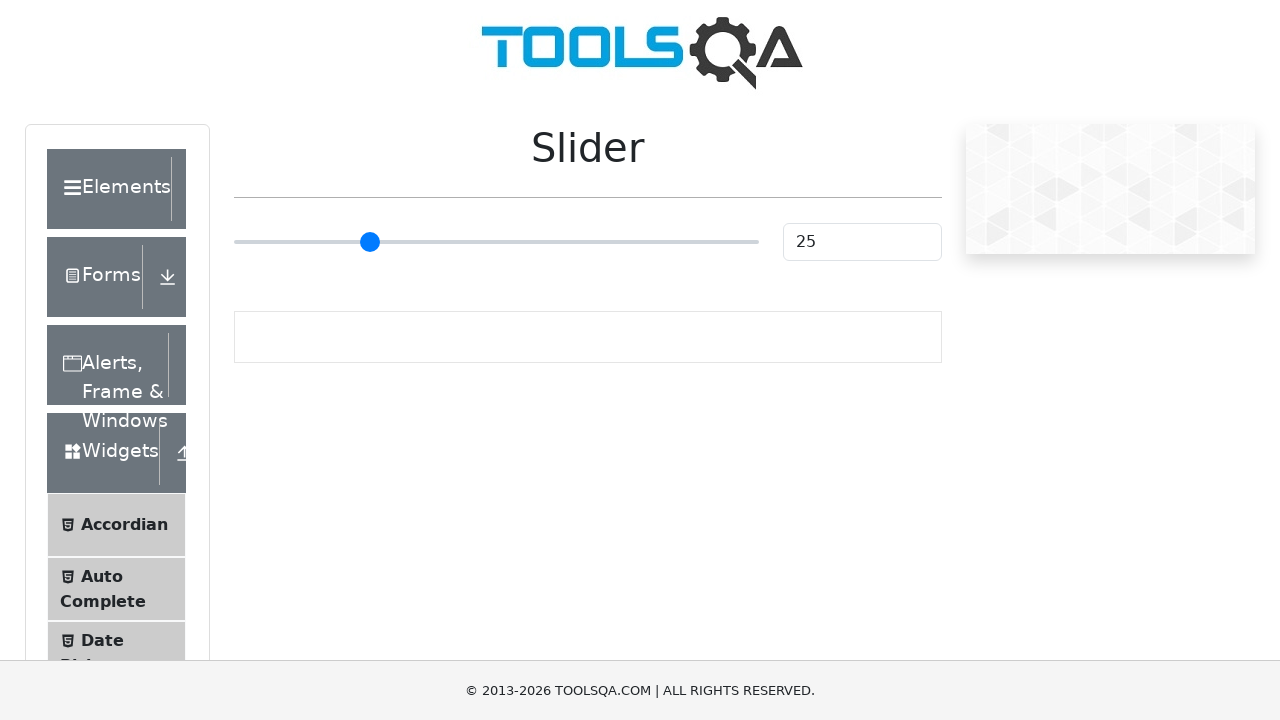

Retrieved bounding box of slider handle
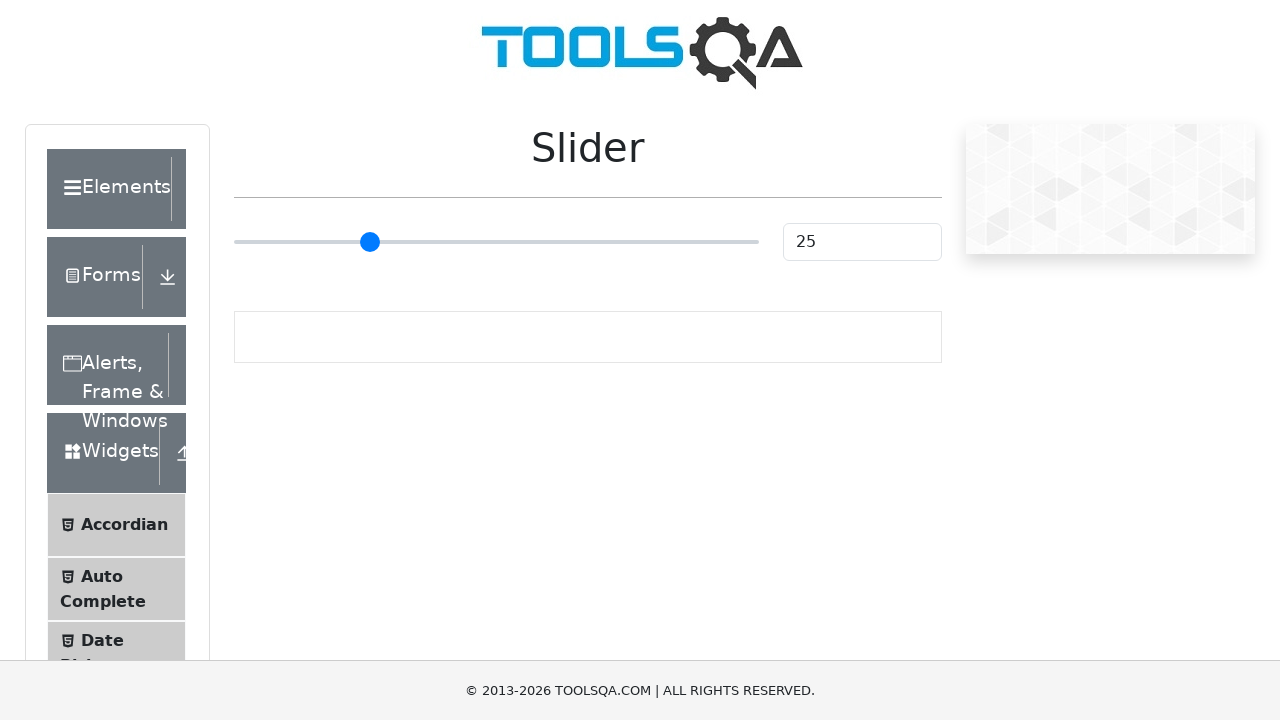

Moved mouse to center of slider handle at (496, 242)
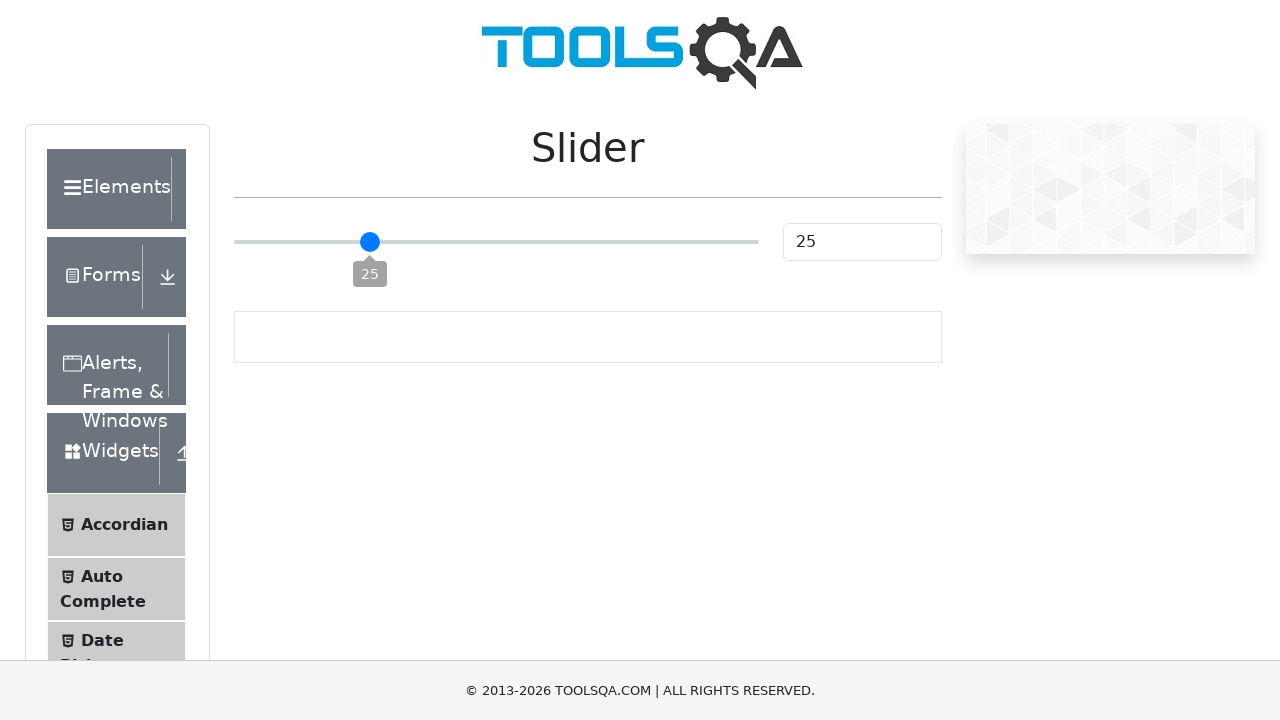

Pressed mouse button down on slider handle at (496, 242)
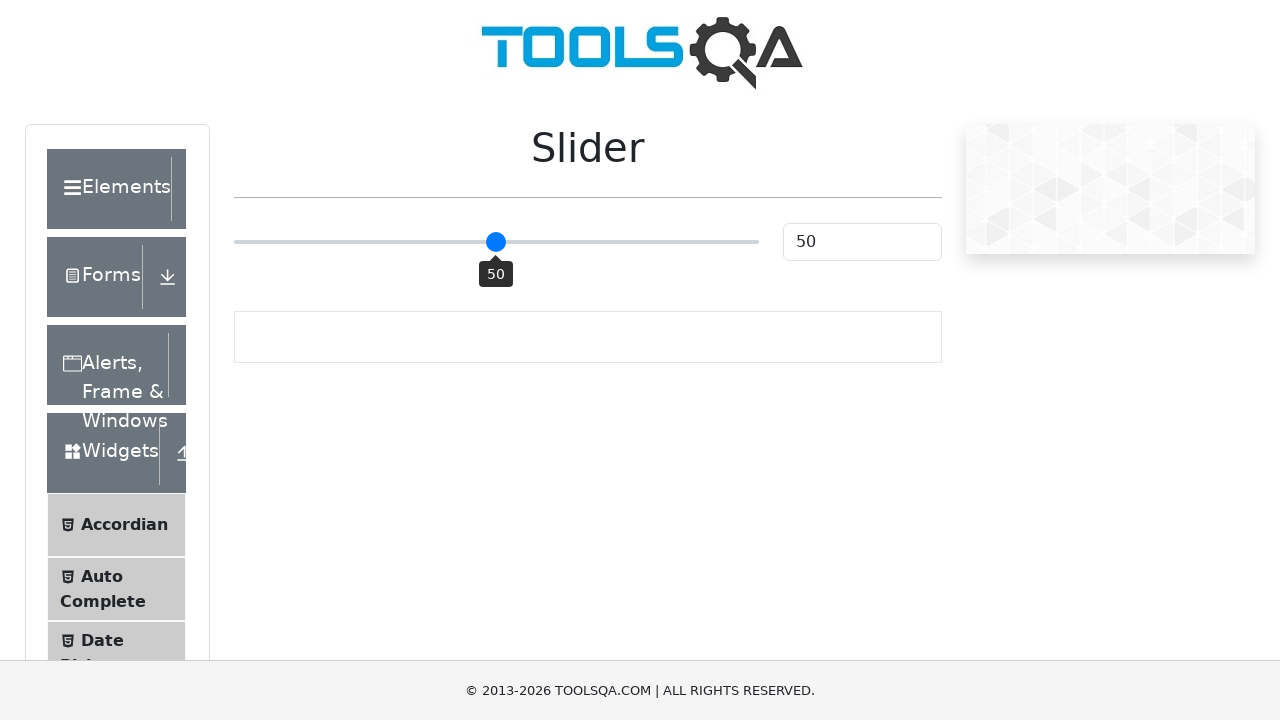

Dragged slider handle 20 pixels to the right at (516, 242)
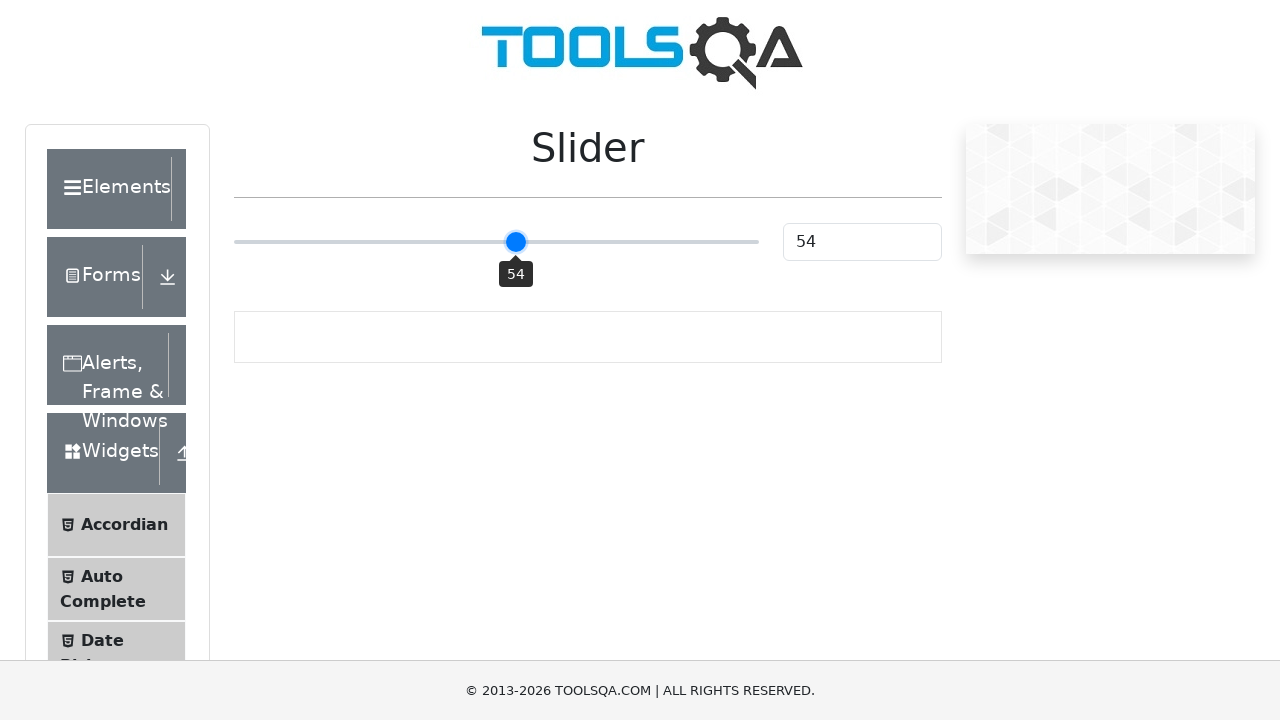

Released mouse button to complete slider drag at (516, 242)
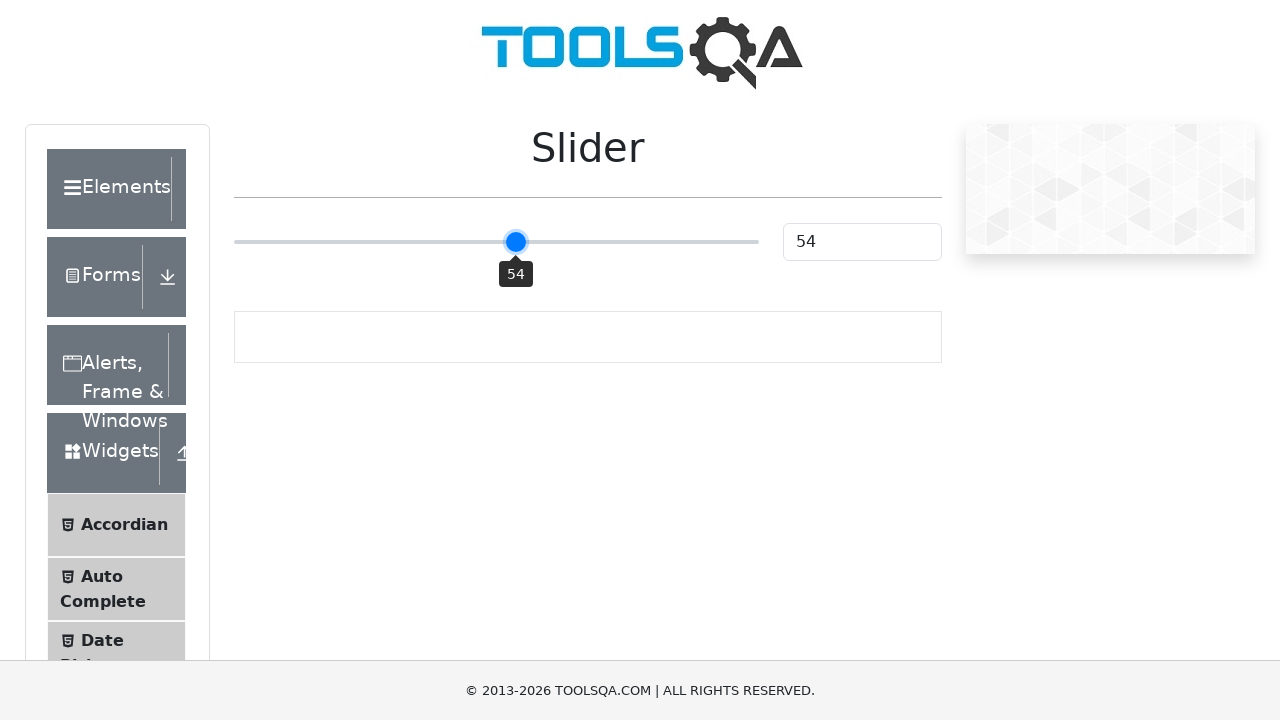

Verified slider value display updated and is visible
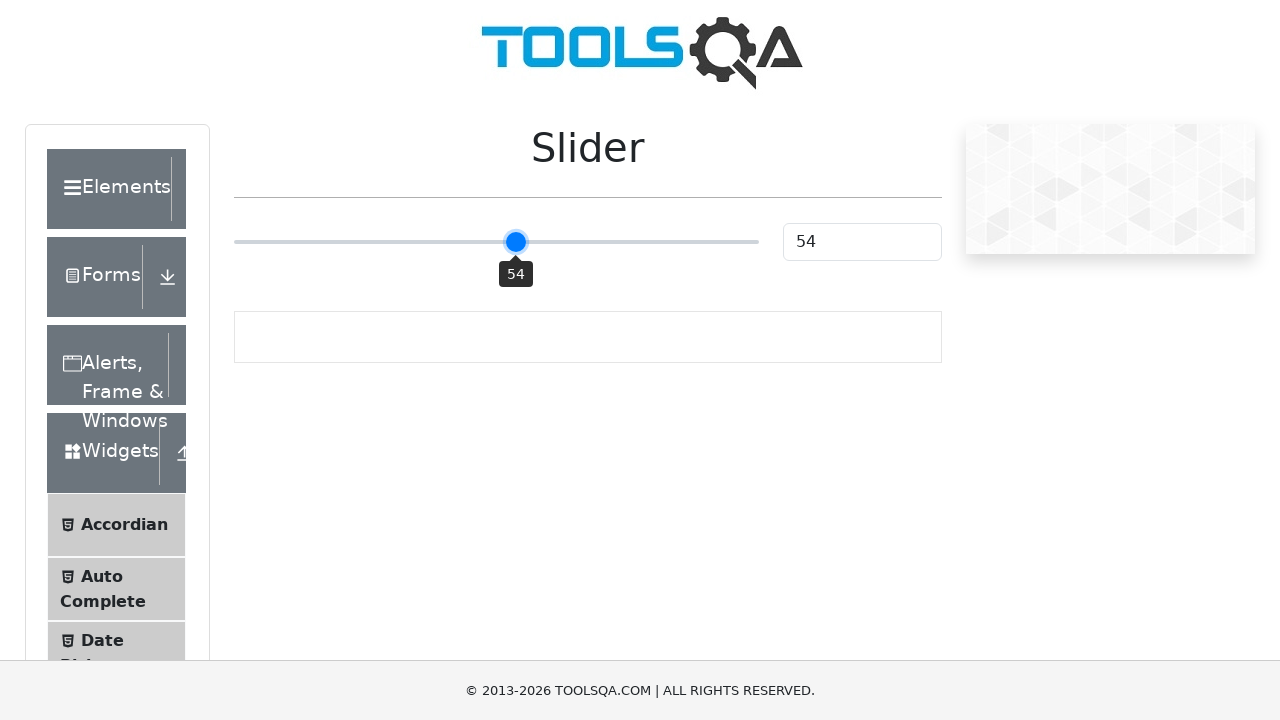

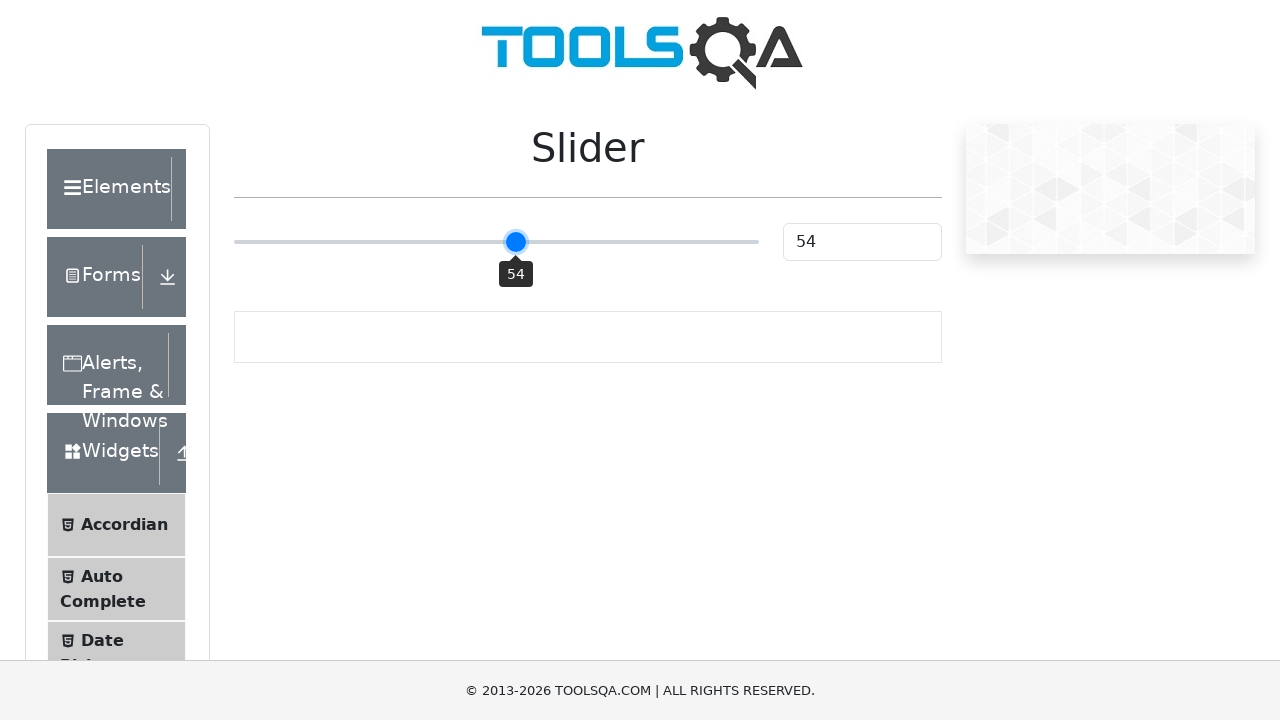